Tests drag and drop functionality within an iframe by dragging a source element to a target droppable area inside a demo frame.

Starting URL: https://jqueryui.com/droppable/

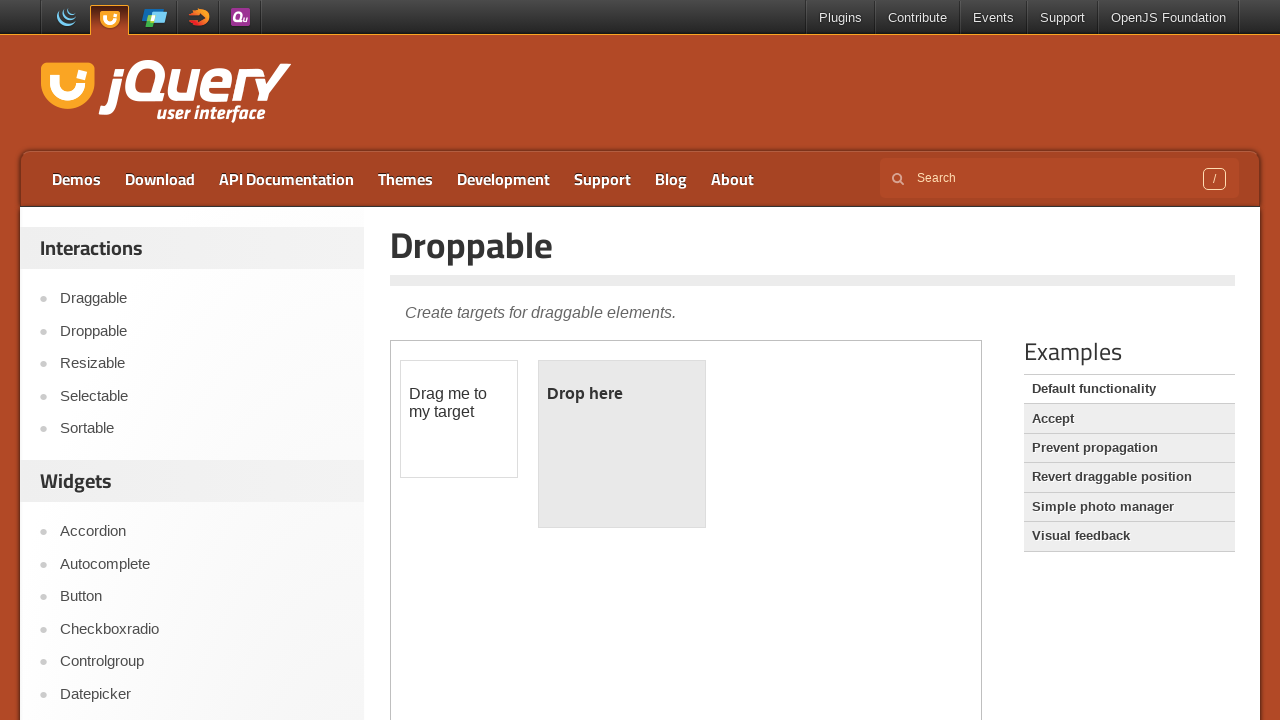

Navigated to jQuery UI droppable demo page
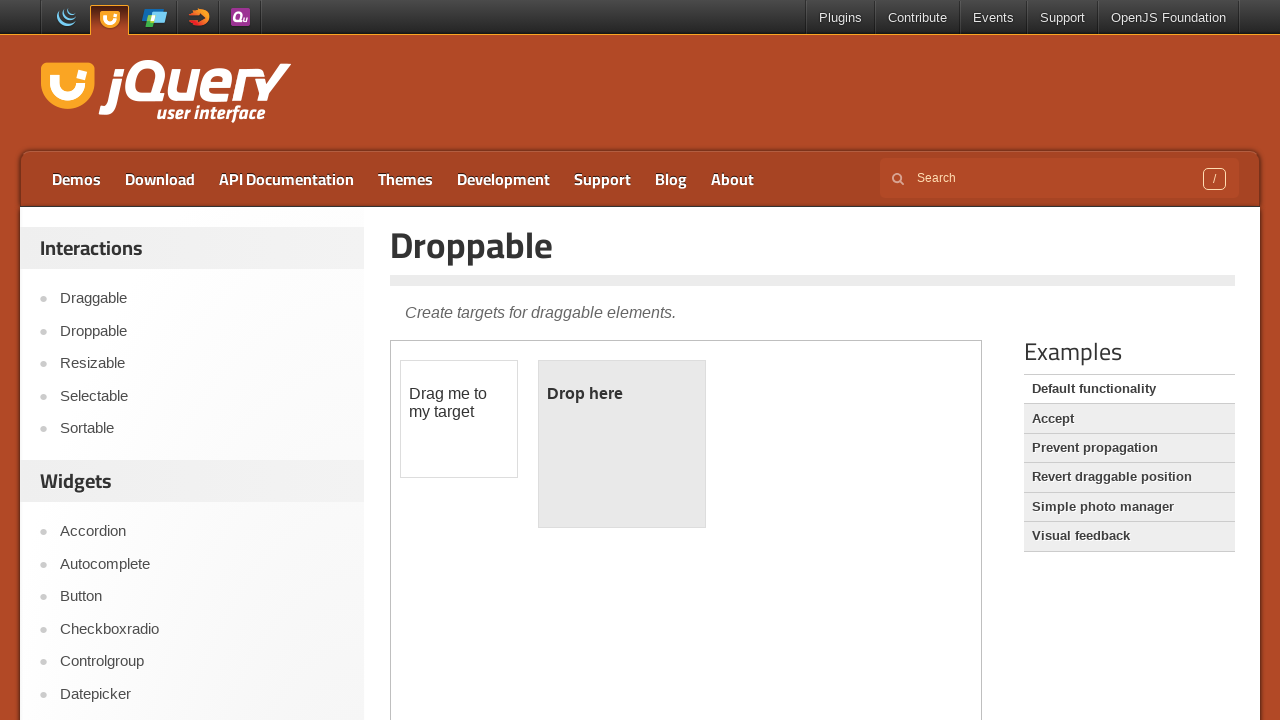

Located the demo frame containing drag and drop elements
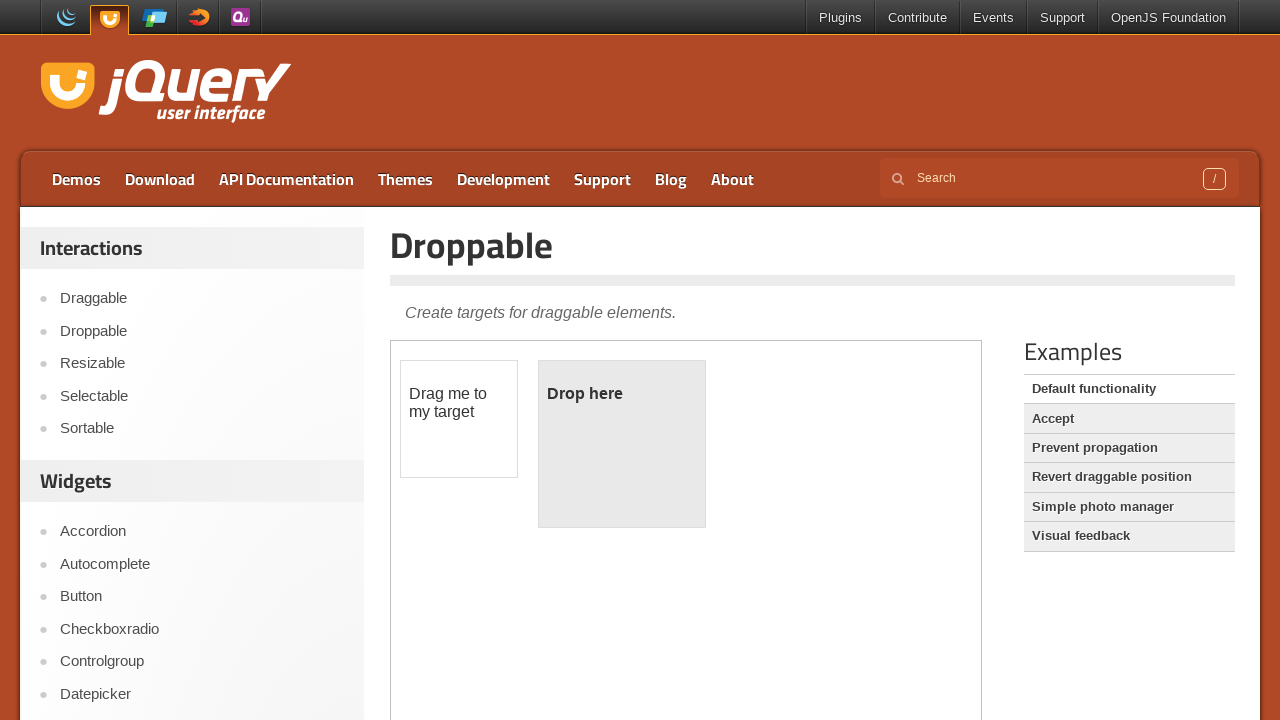

Located the draggable source element
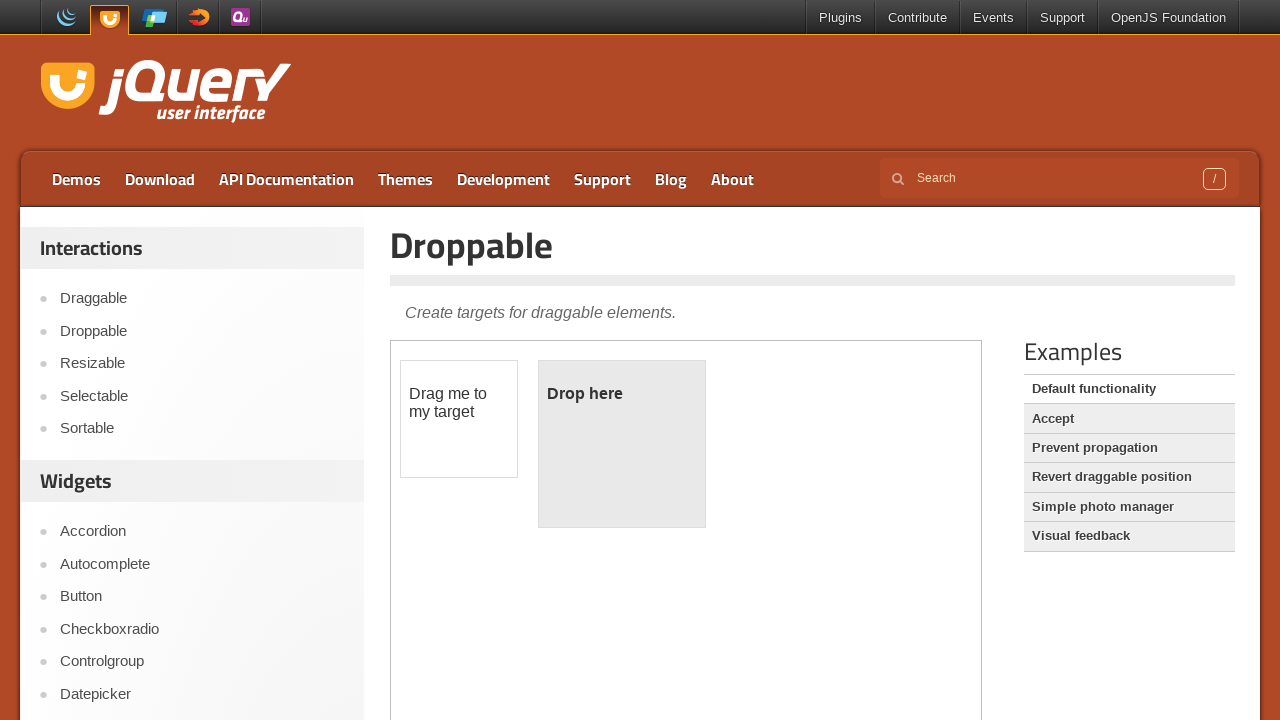

Located the droppable target element
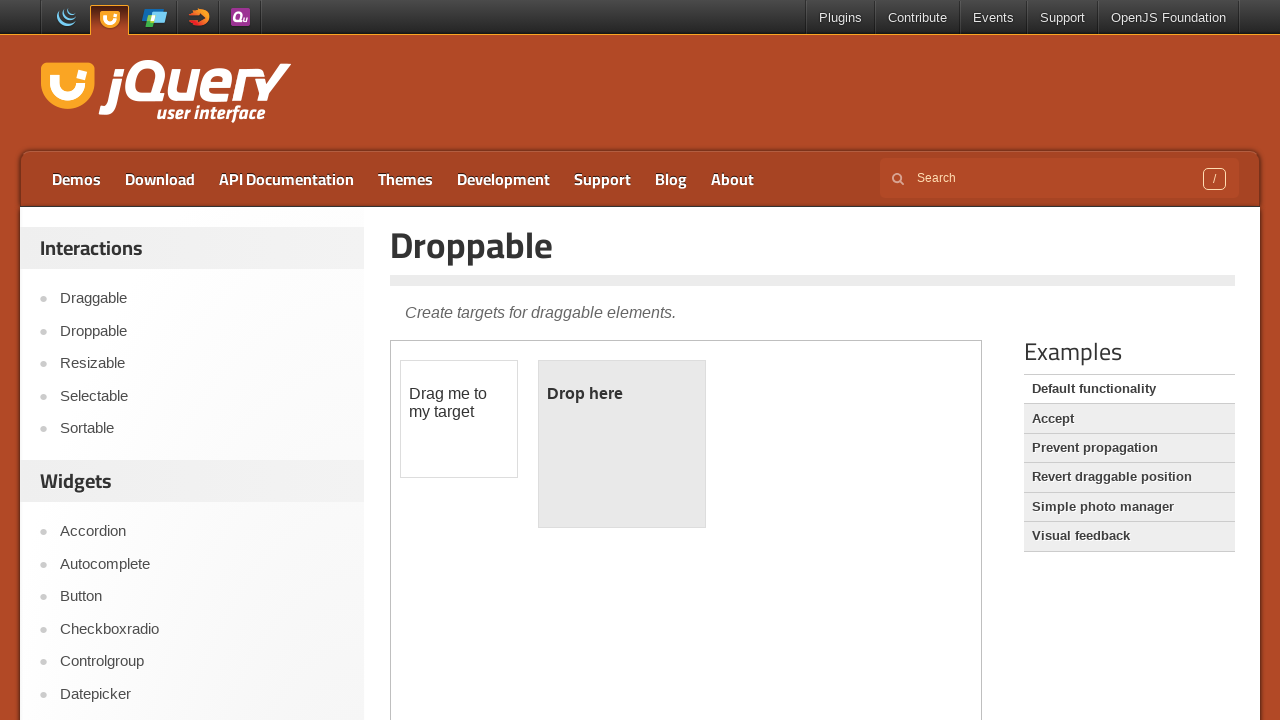

Hovered over the draggable element at (459, 419) on .demo-frame >> internal:control=enter-frame >> #draggable
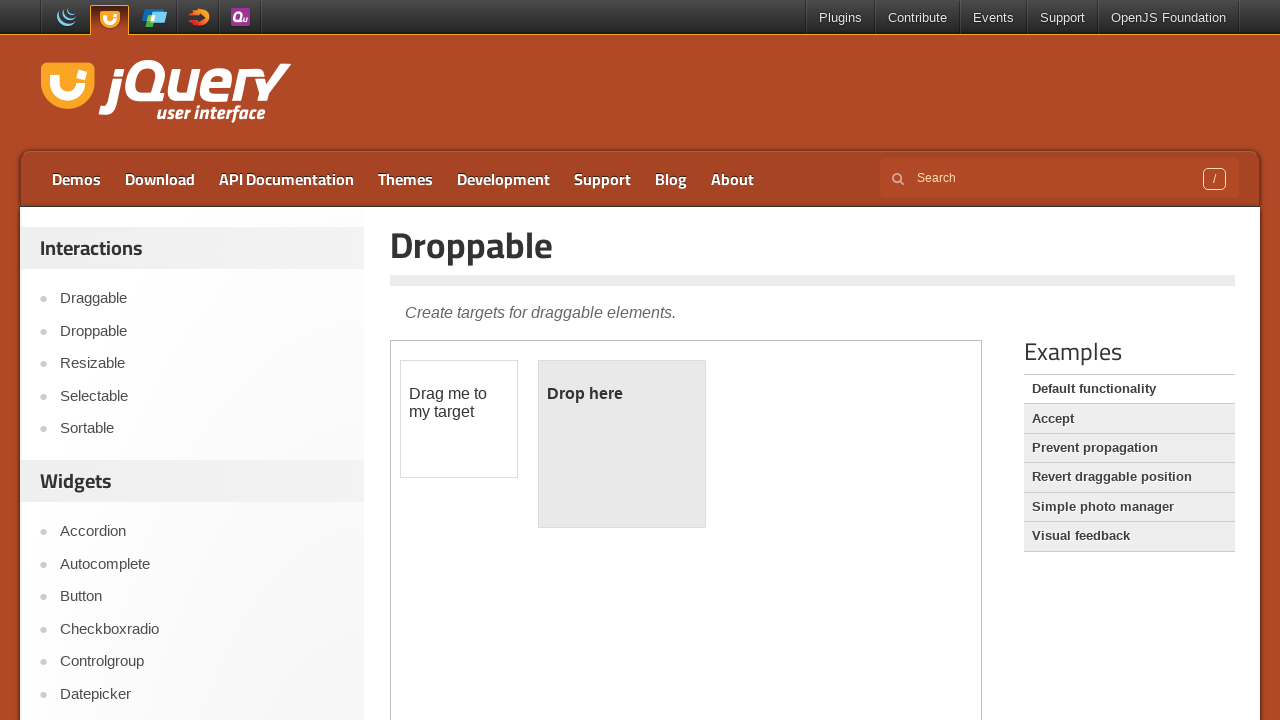

Pressed mouse button down on the draggable element at (459, 419)
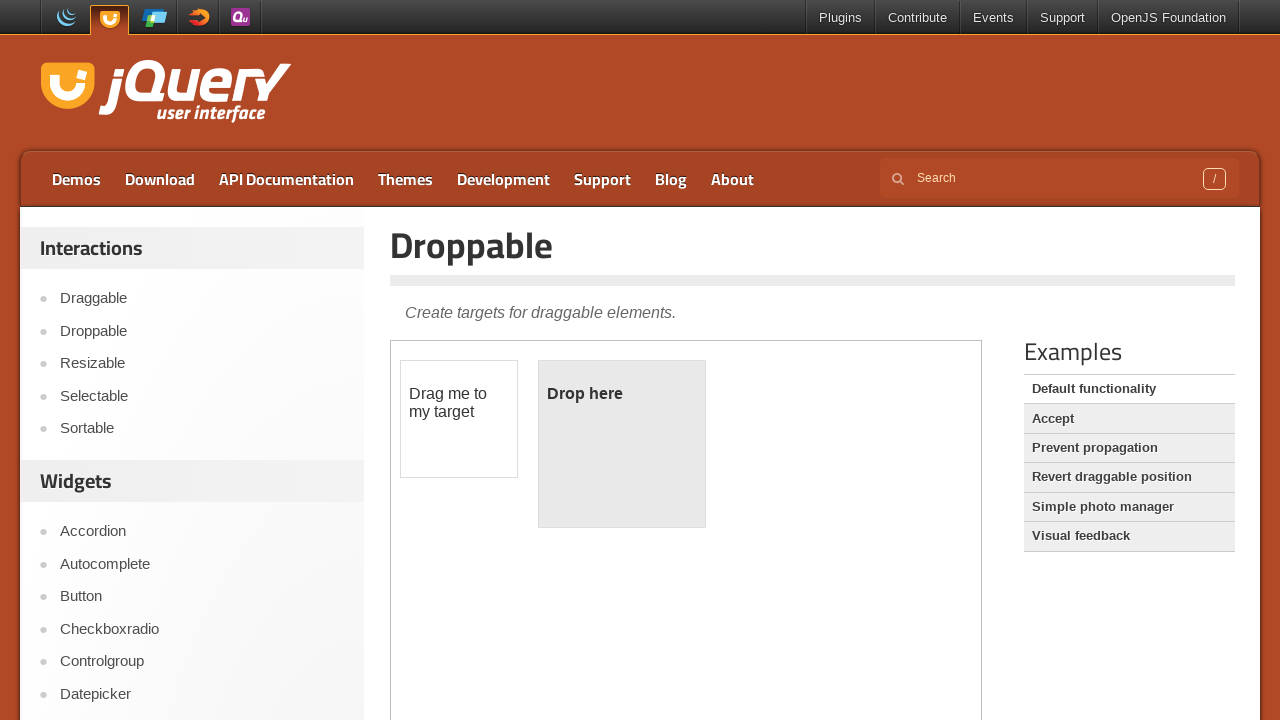

Hovered over the droppable target element at (622, 444) on .demo-frame >> internal:control=enter-frame >> #droppable
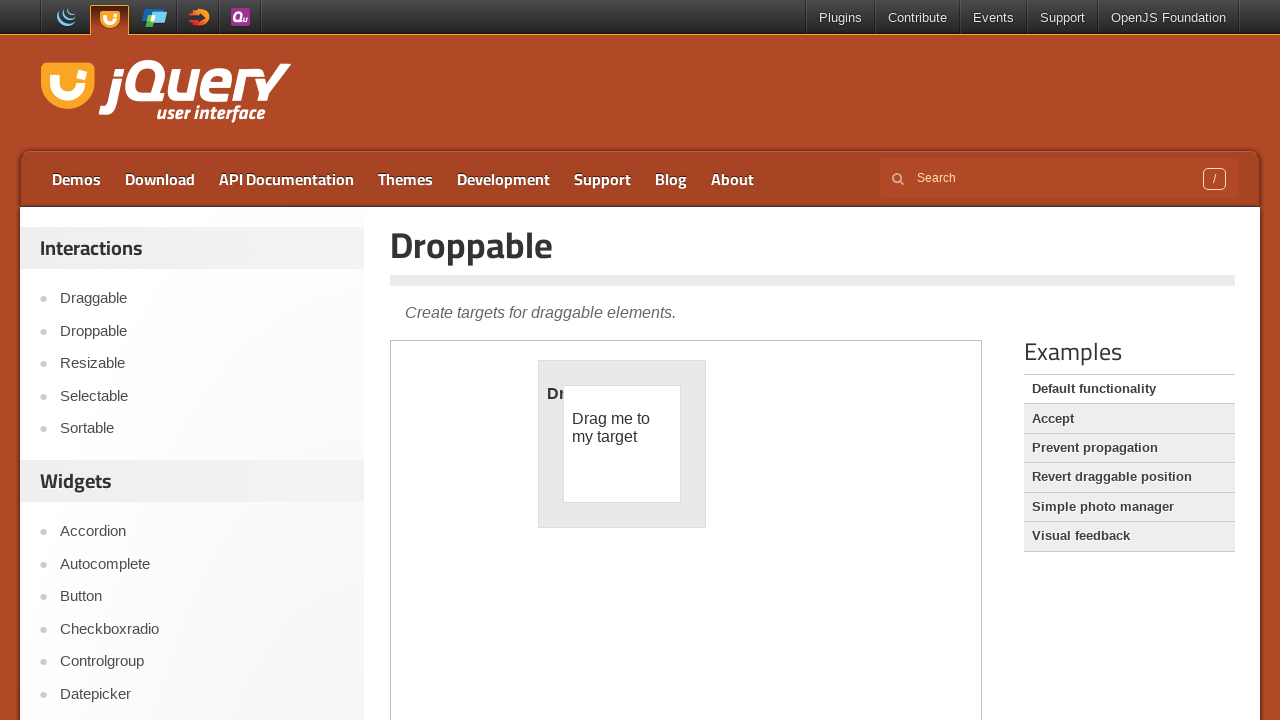

Released mouse button to drop element on target at (622, 444)
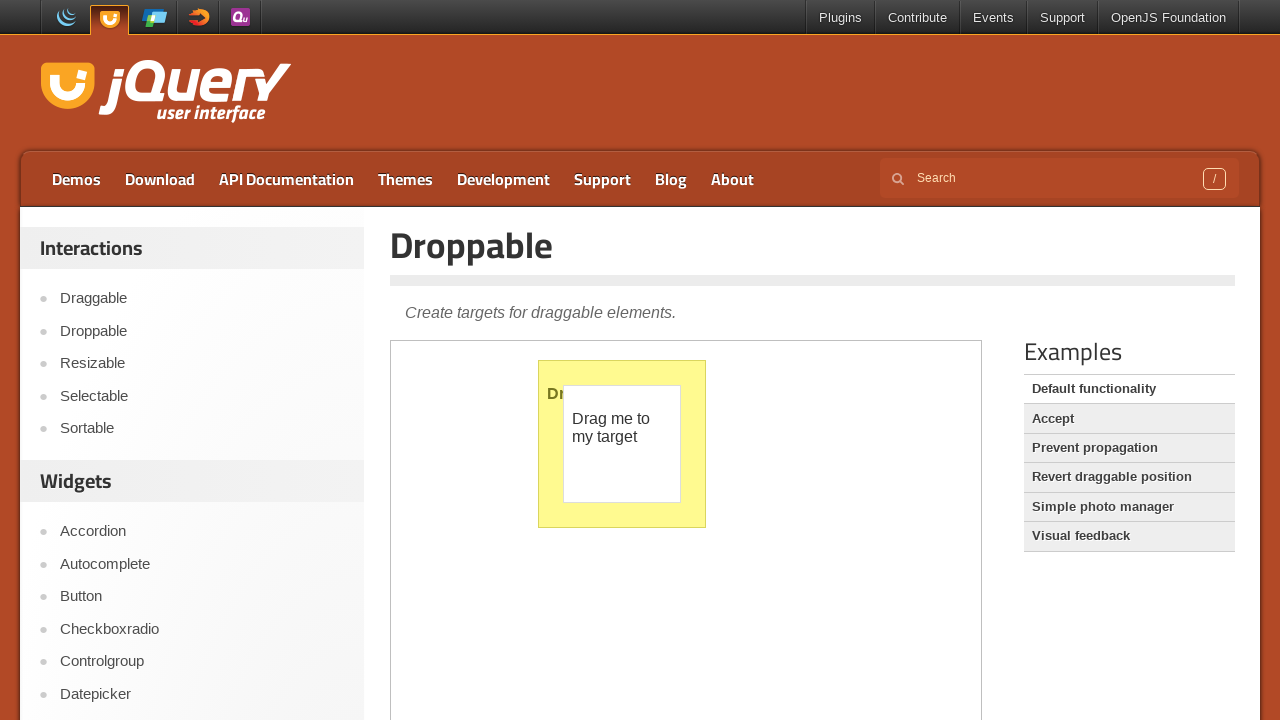

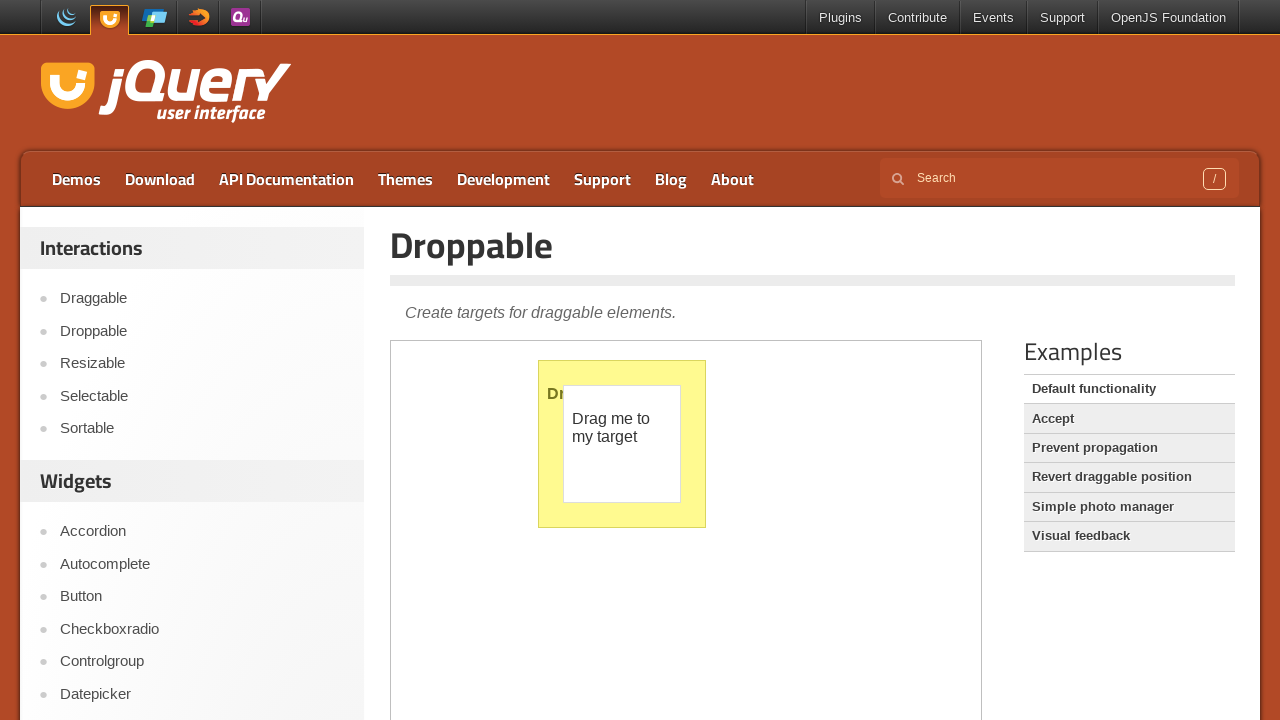